Completes a math exercise by reading a value from the page, calculating the result using a logarithmic formula, filling in the answer, checking required checkboxes, and submitting the form.

Starting URL: https://suninjuly.github.io/math.html

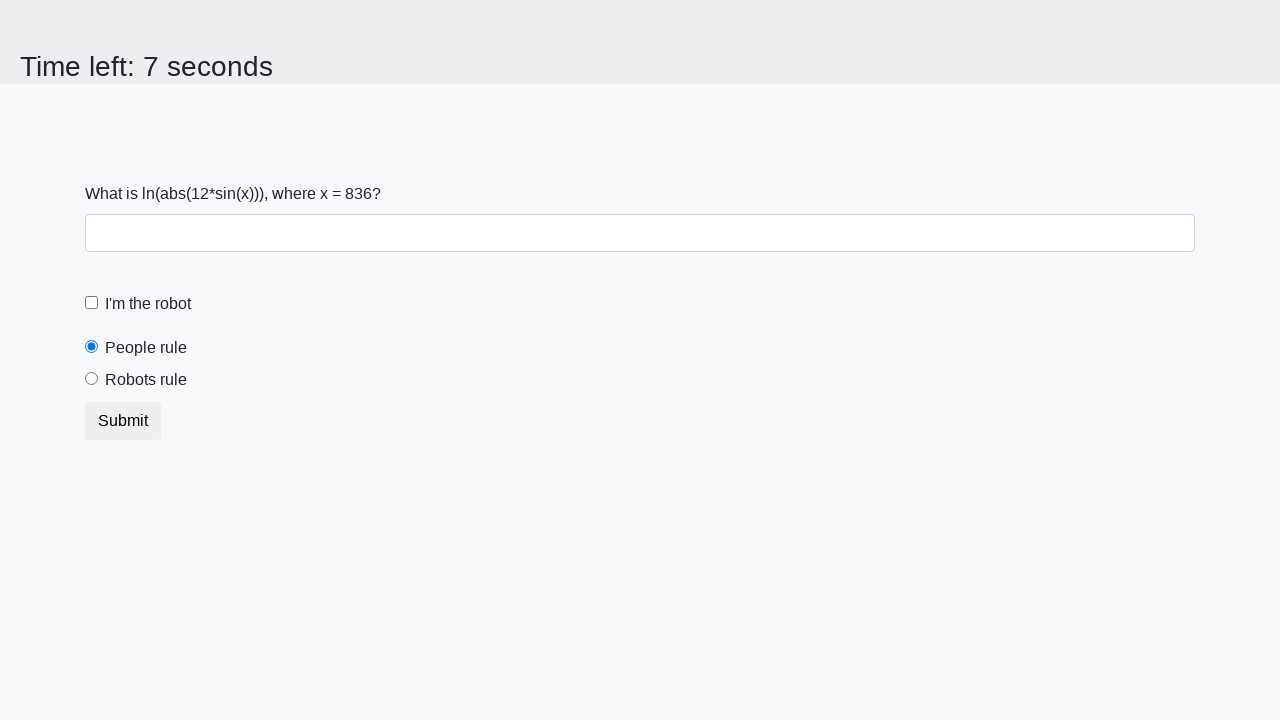

Located and read the x value from the page
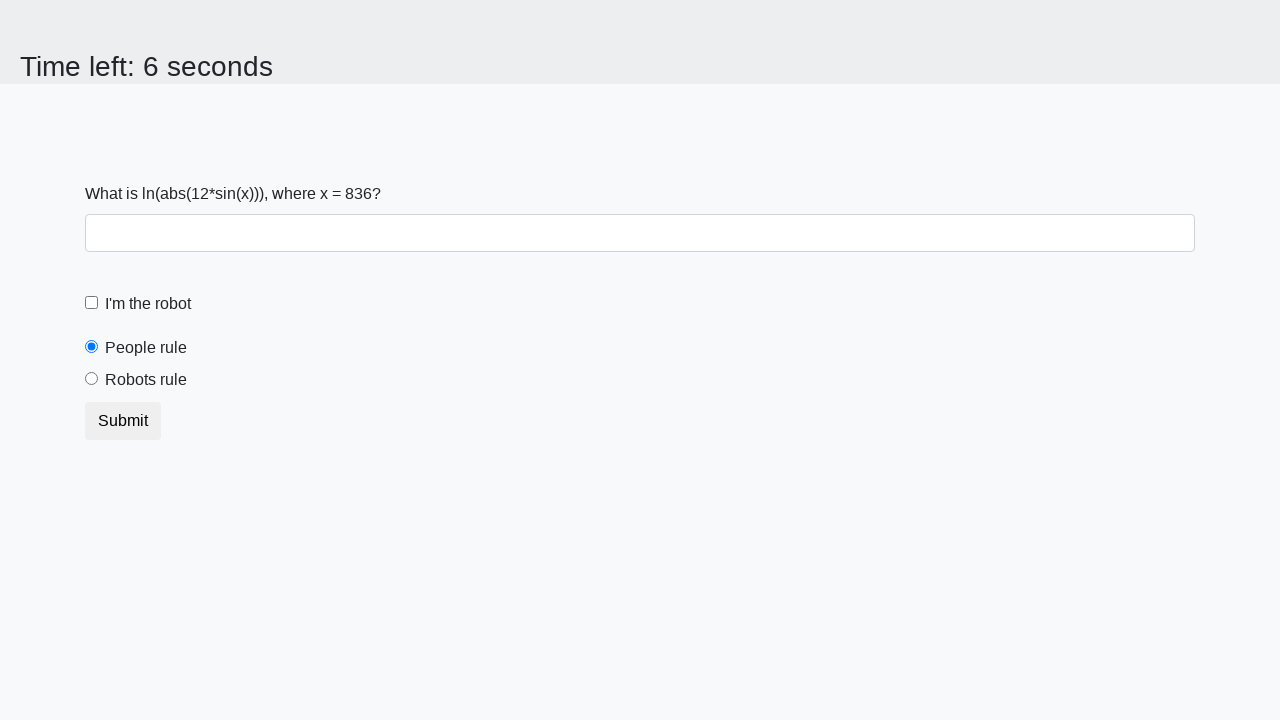

Calculated the answer using logarithmic formula: log(abs(12 * sin(x)))
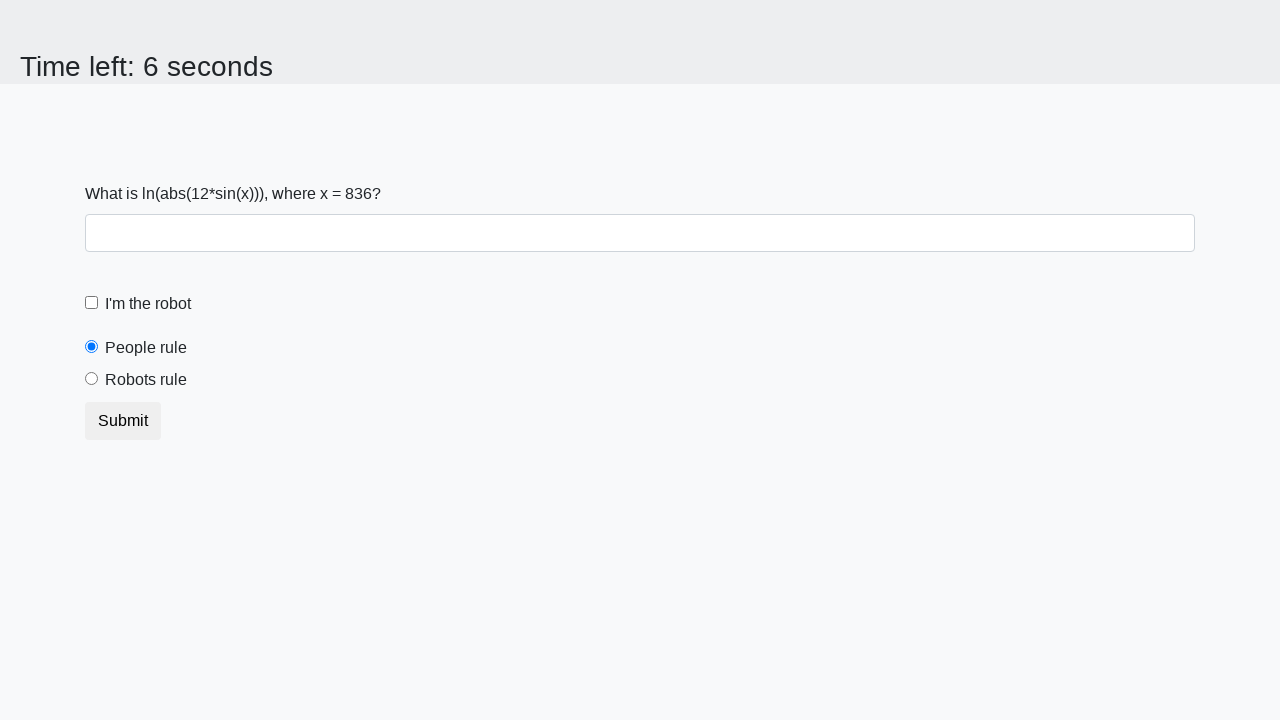

Filled in the calculated answer in the answer field on #answer
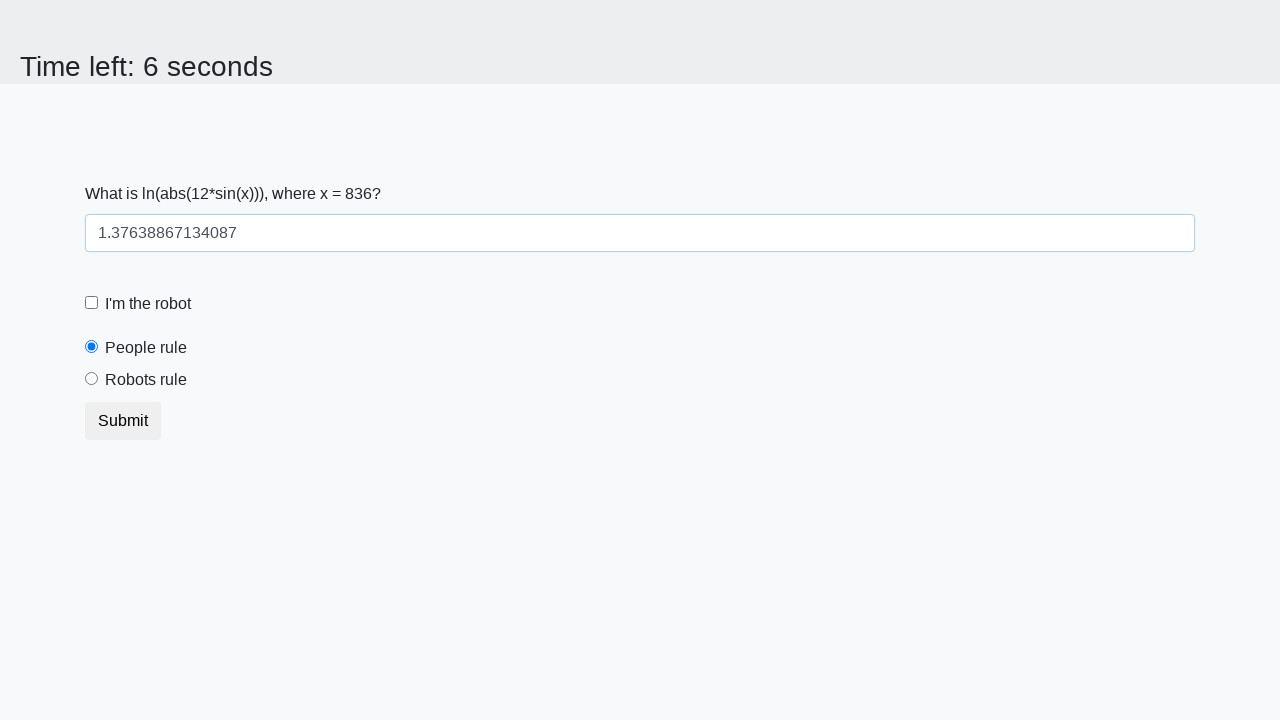

Clicked the robot checkbox at (92, 303) on #robotCheckbox
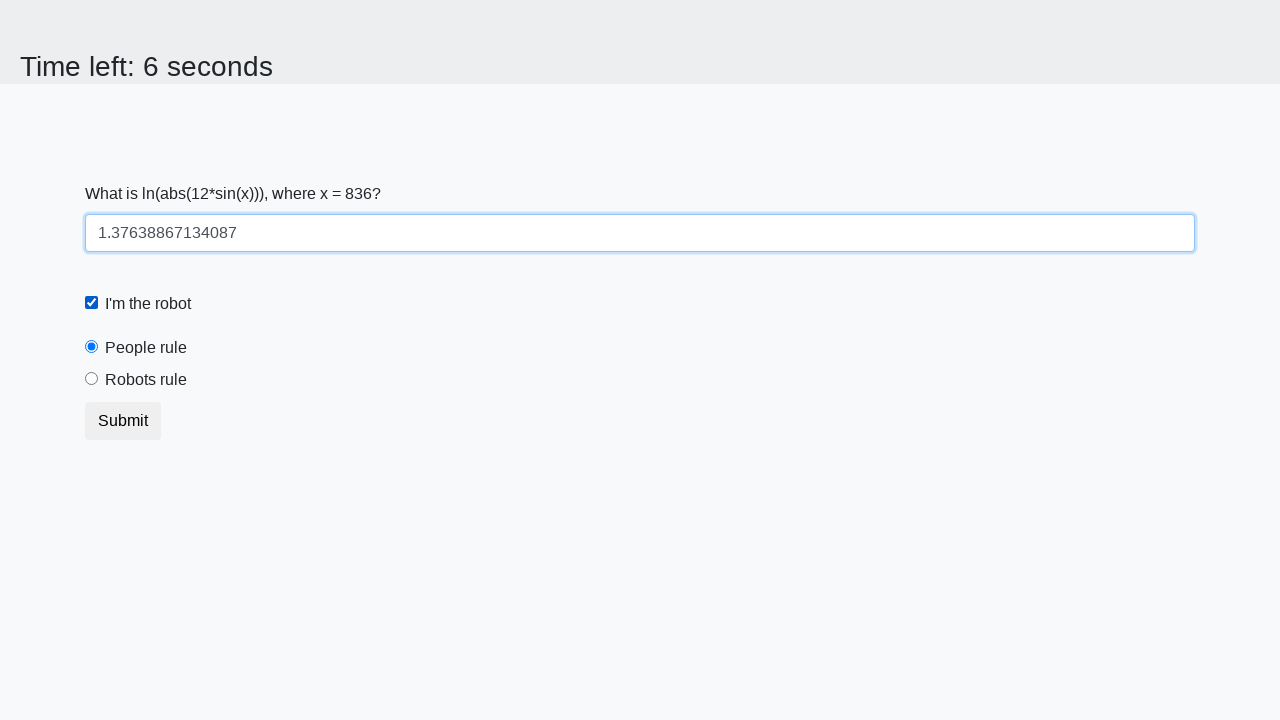

Clicked the robots rule checkbox at (92, 379) on #robotsRule
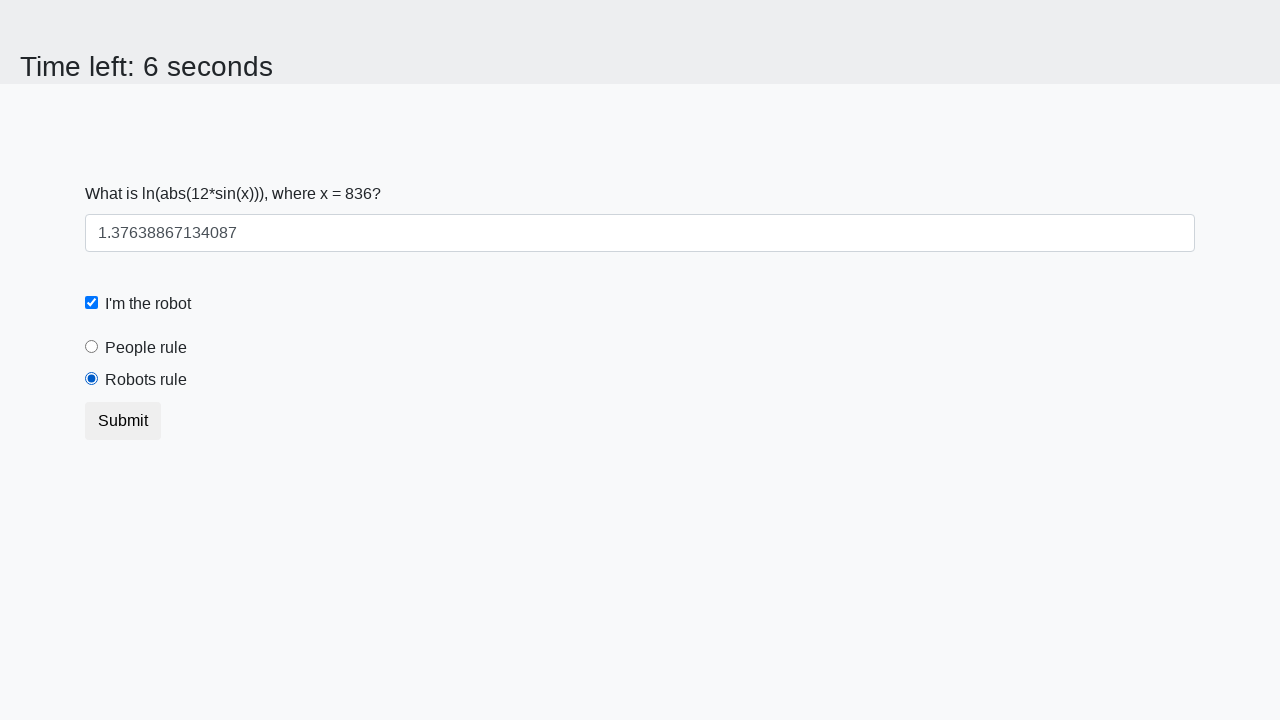

Clicked the submit button to complete the form at (123, 421) on button.btn
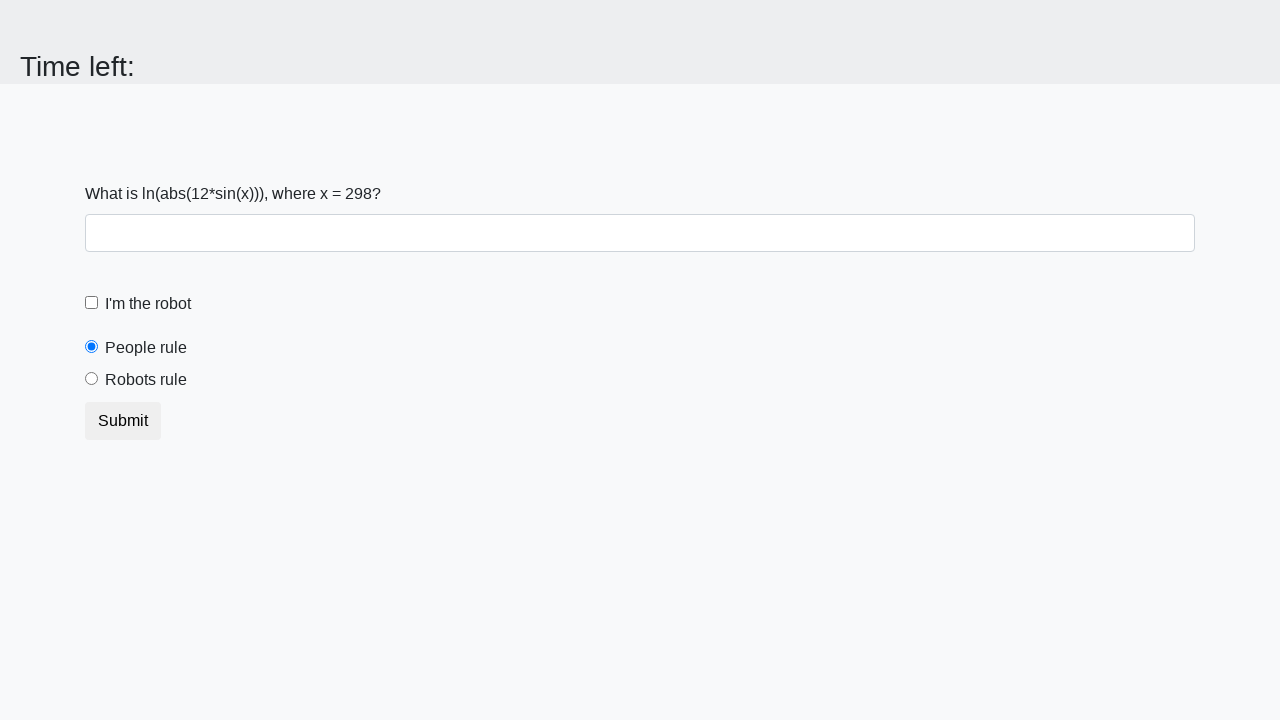

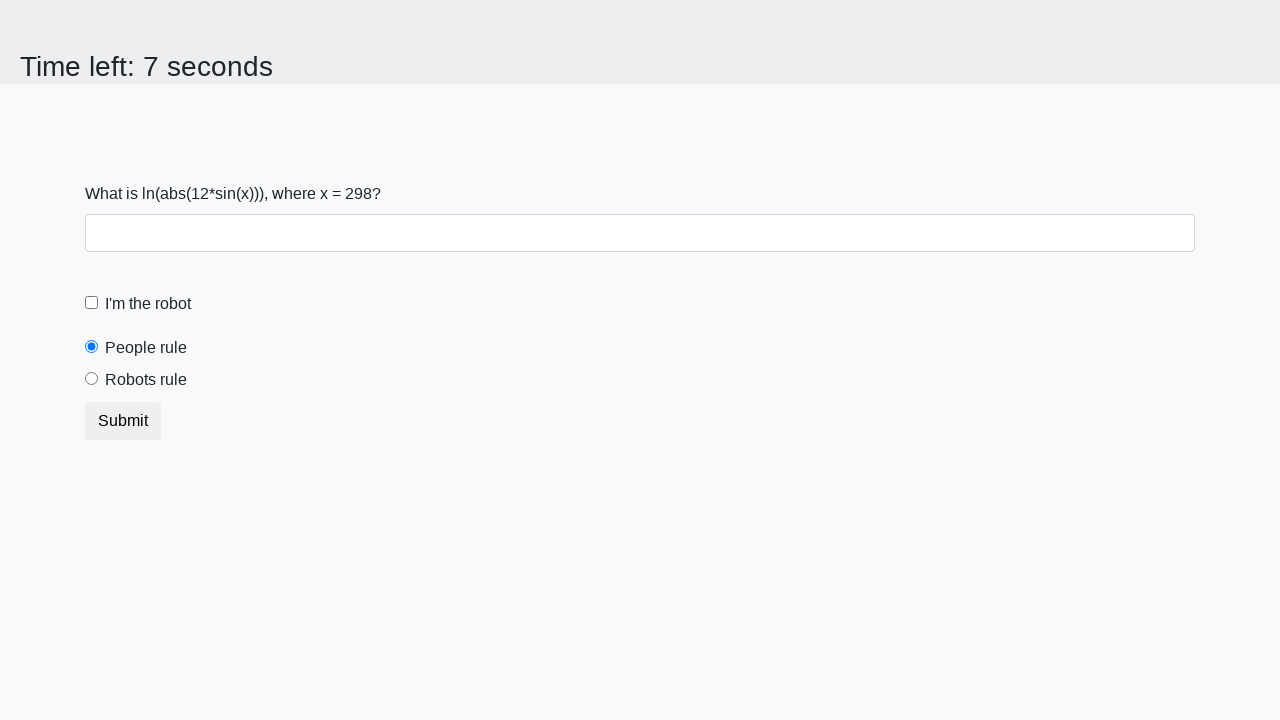